Tests browser alert/prompt functionality by clicking a button to trigger a prompt box, entering text into the prompt, accepting it, and verifying the result text is displayed

Starting URL: http://demo.automationtesting.in/Alerts.html

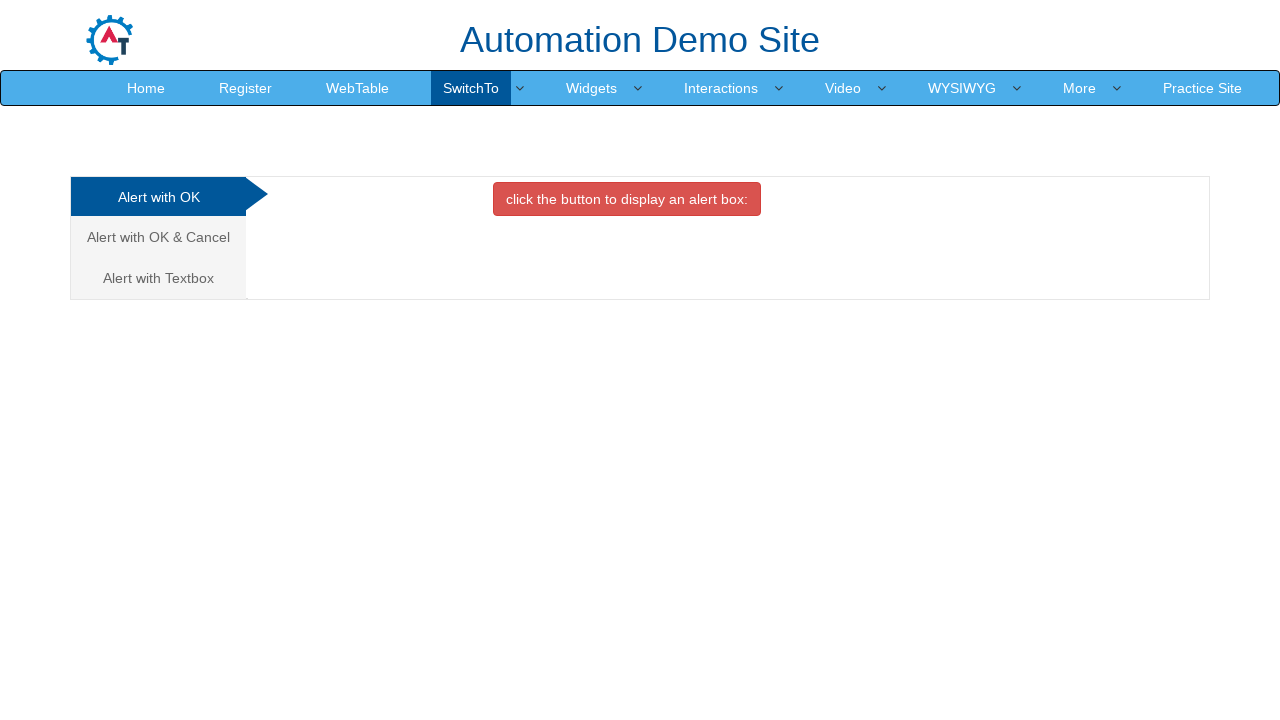

Clicked on the third alert link/tab at (158, 278) on (//a[@class='analystic'])[3]
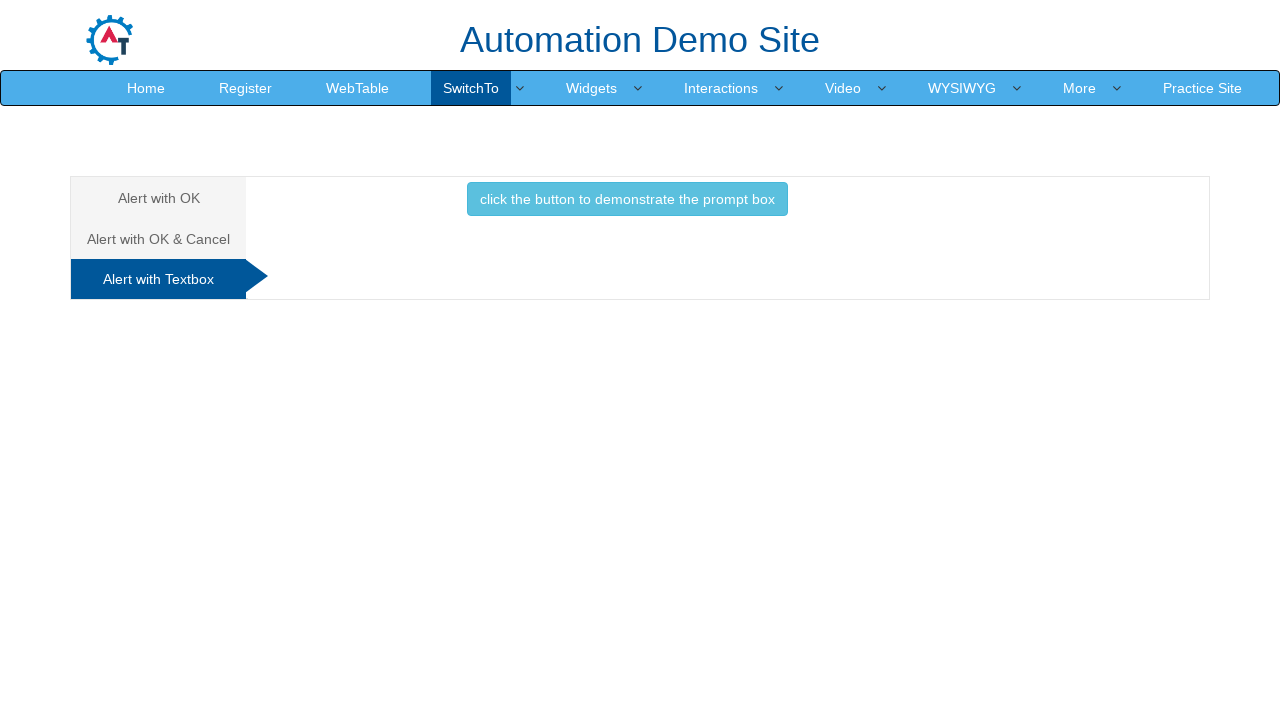

Clicked the button to trigger the prompt box at (627, 199) on xpath=//button[text()='click the button to demonstrate the prompt box ']
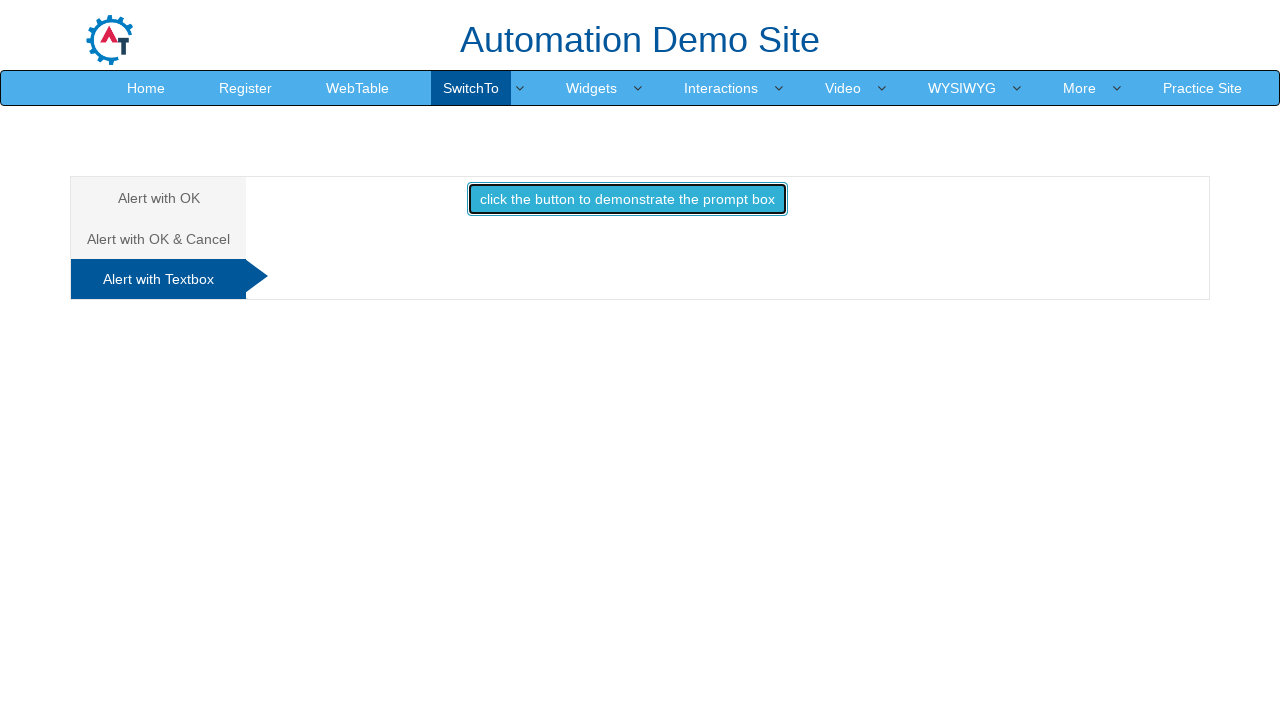

Set up dialog handler to accept prompt with text 'MichaelThompson'
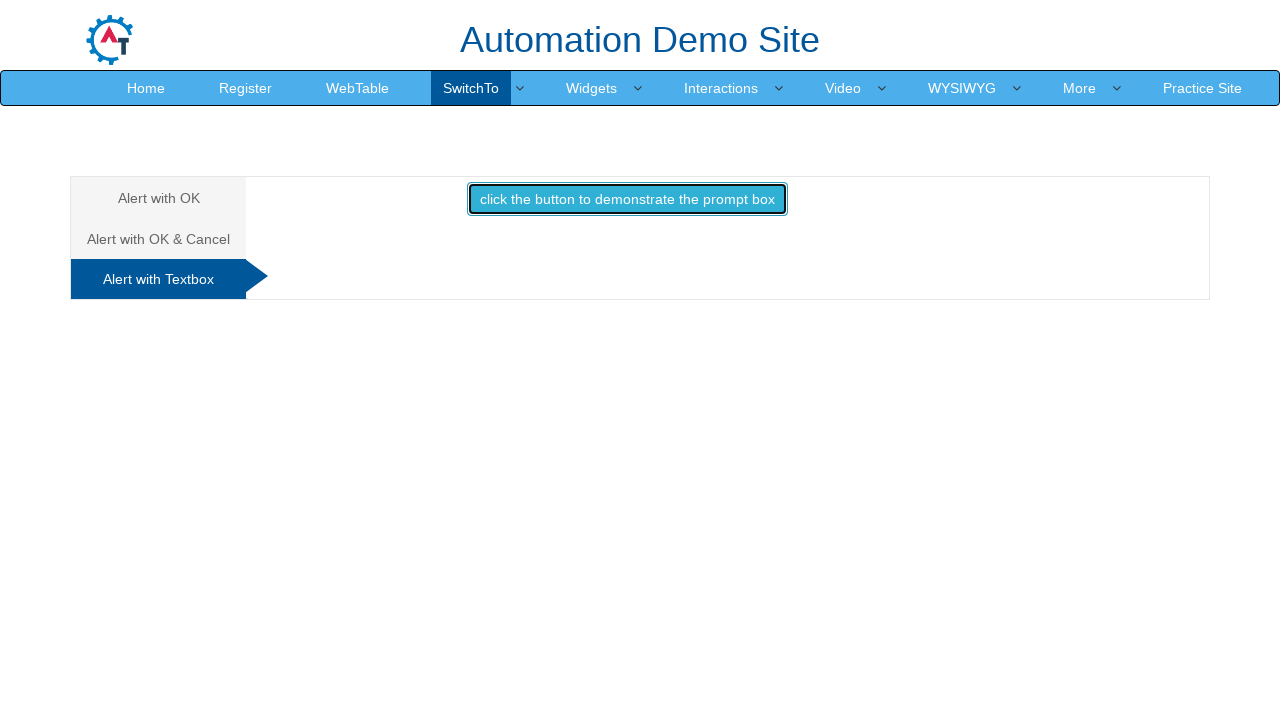

Re-clicked the button to trigger the prompt dialog with handler active at (627, 199) on xpath=//button[text()='click the button to demonstrate the prompt box ']
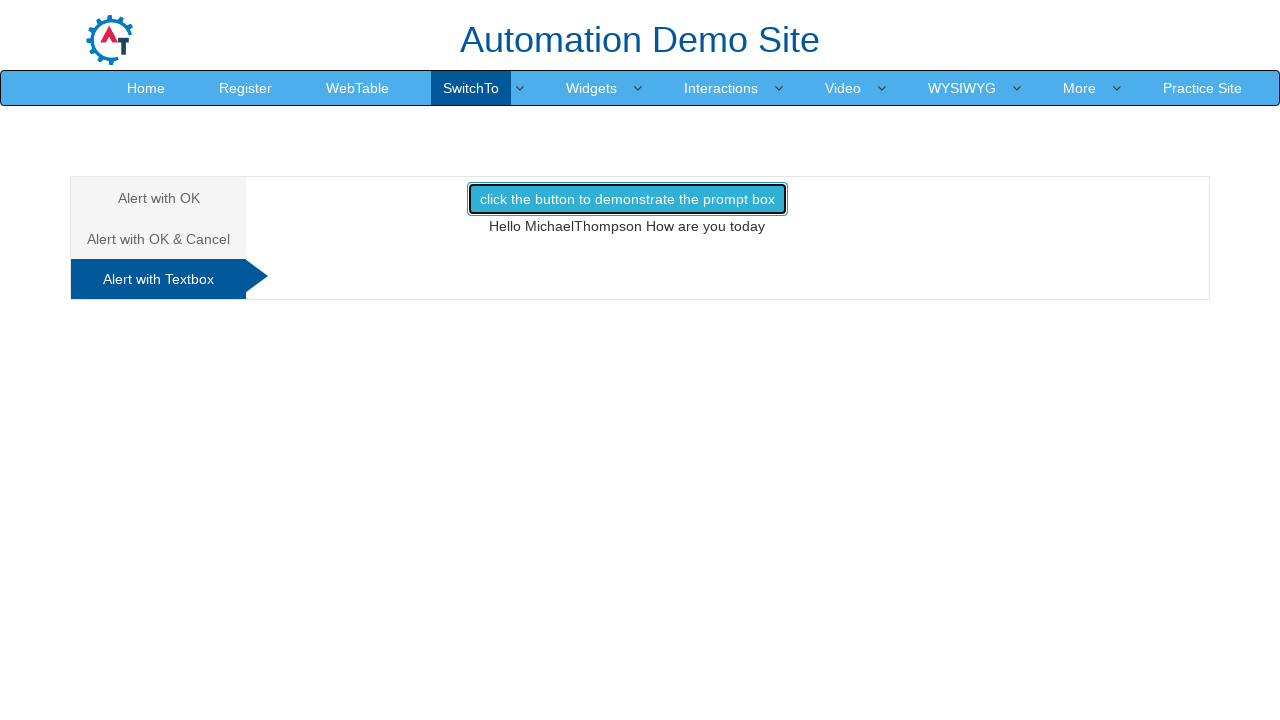

Waited for result text to appear in #demo1 element
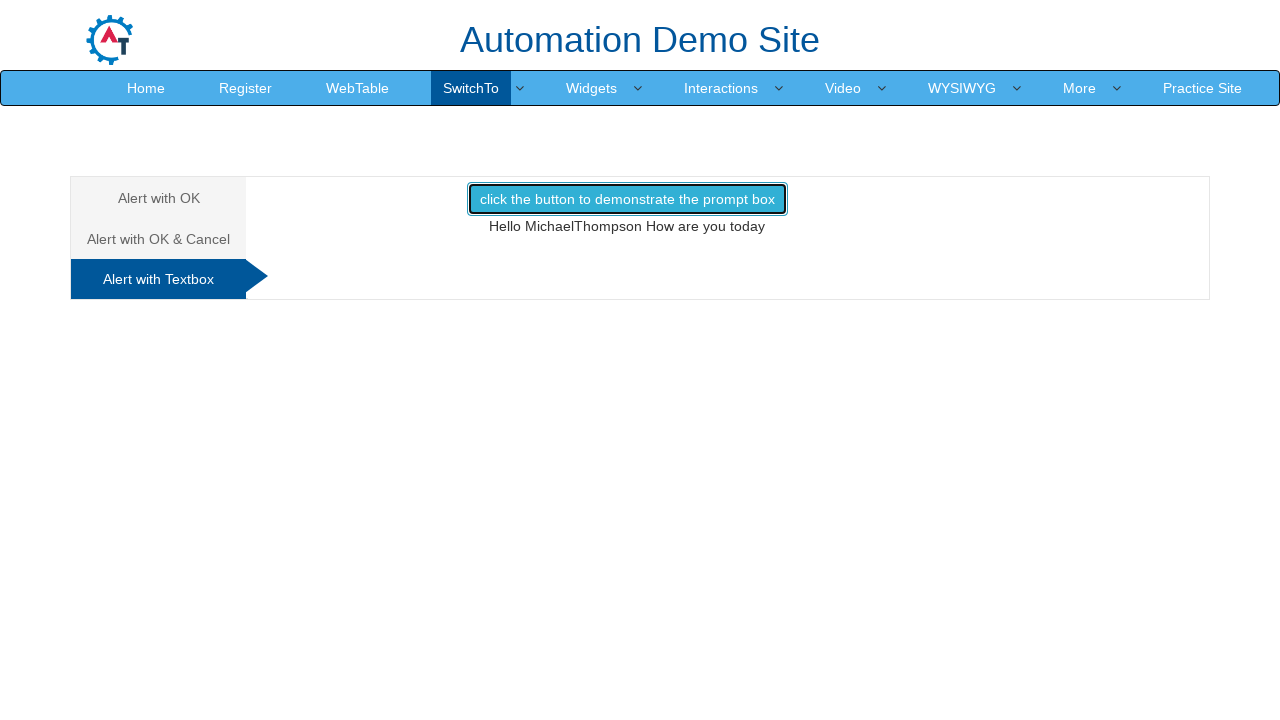

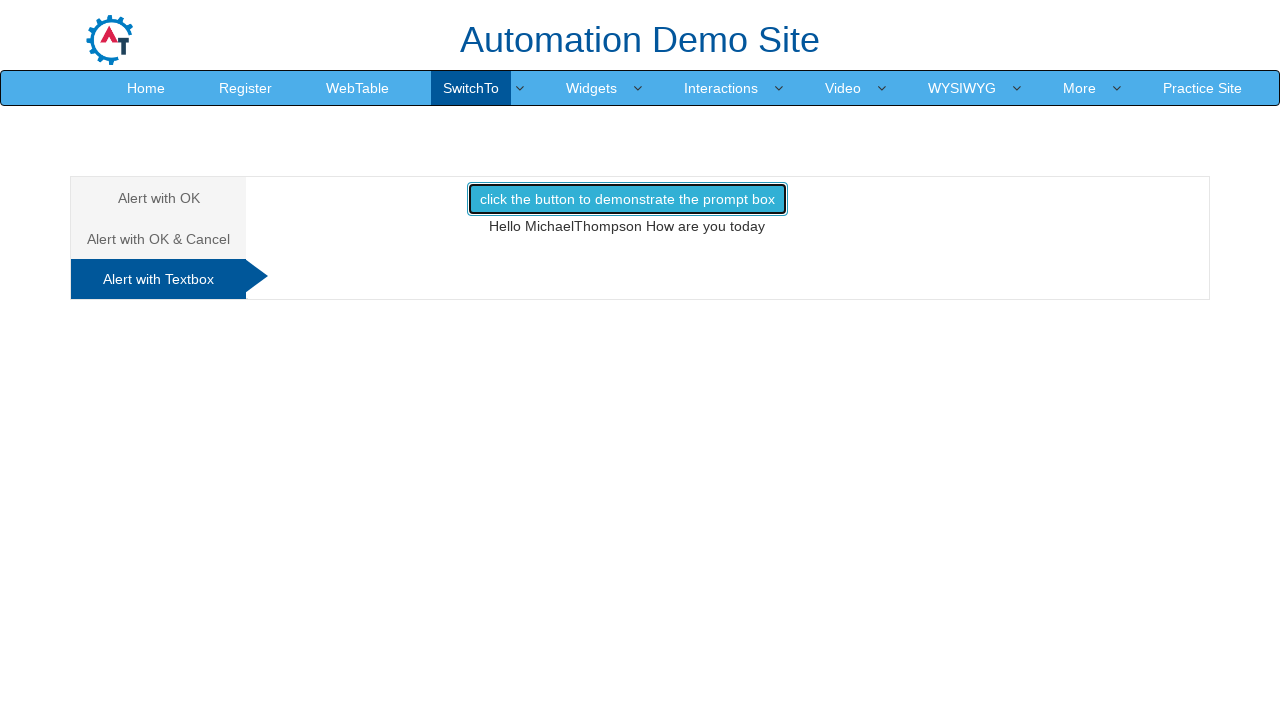